Tests a math quiz form by reading two numbers, calculating their sum, selecting the result from a dropdown, and submitting the form

Starting URL: http://suninjuly.github.io/selects1.html

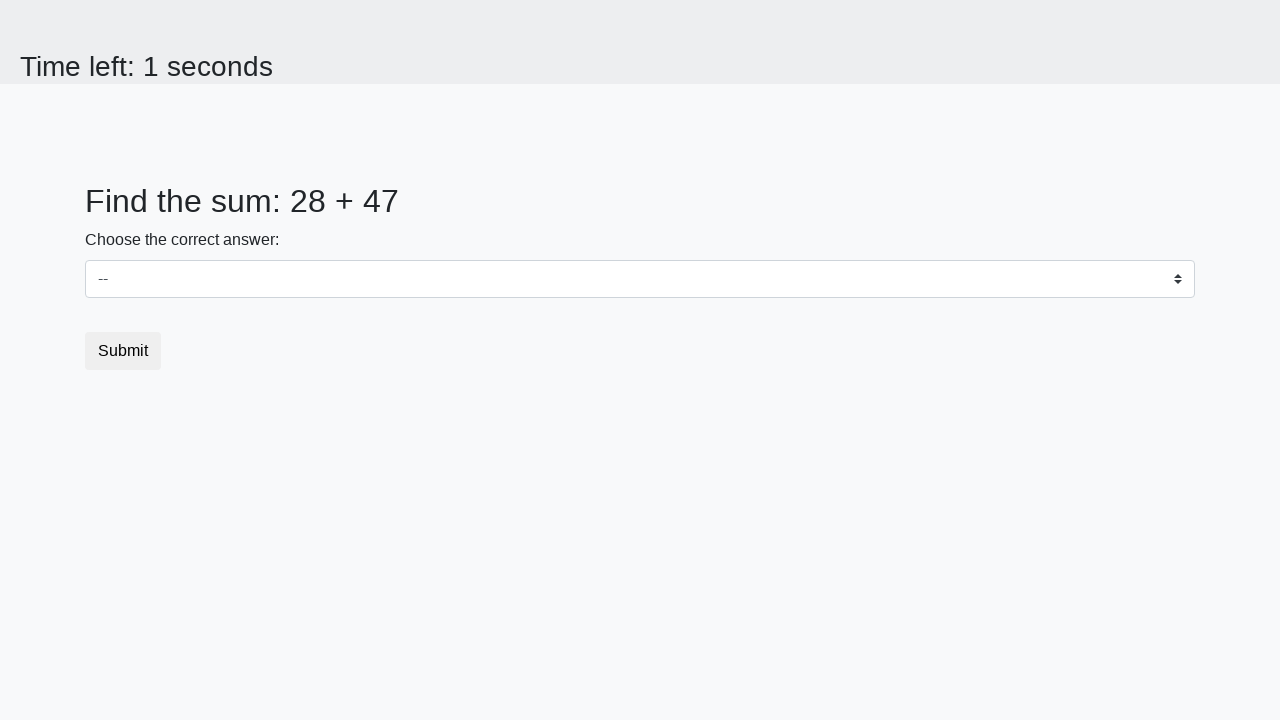

Retrieved first number from #num1 element
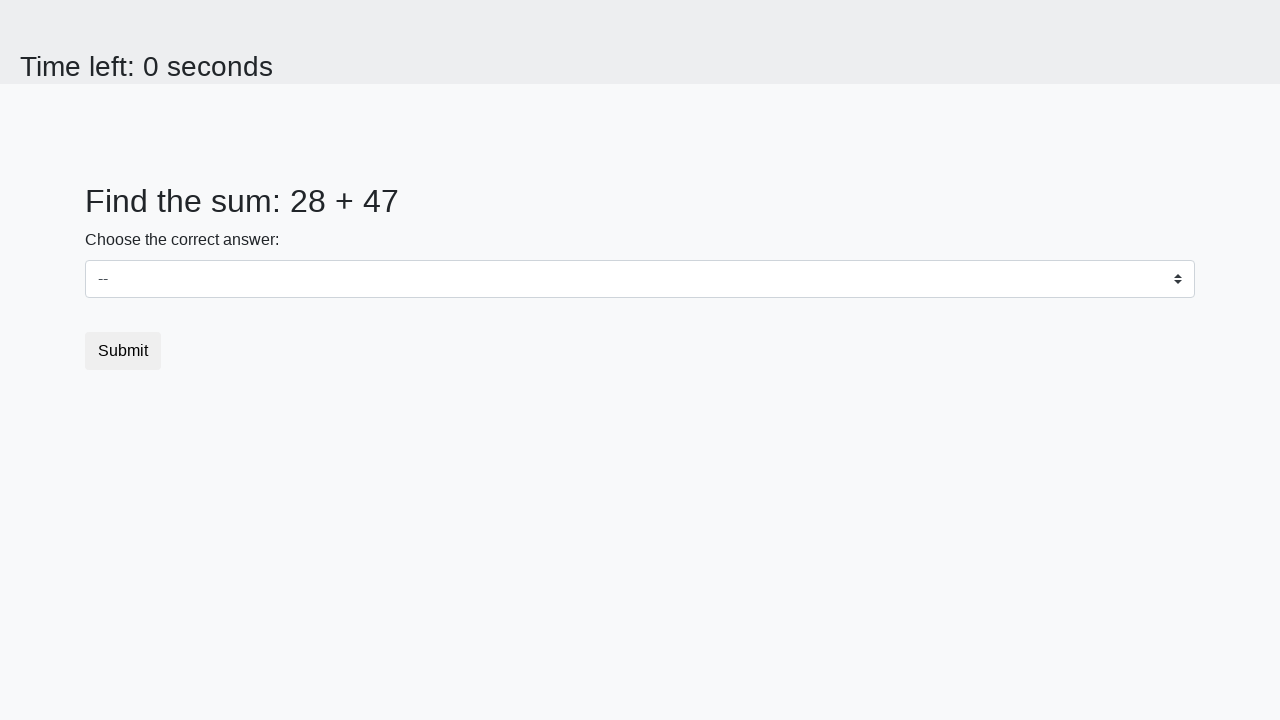

Retrieved second number from #num2 element
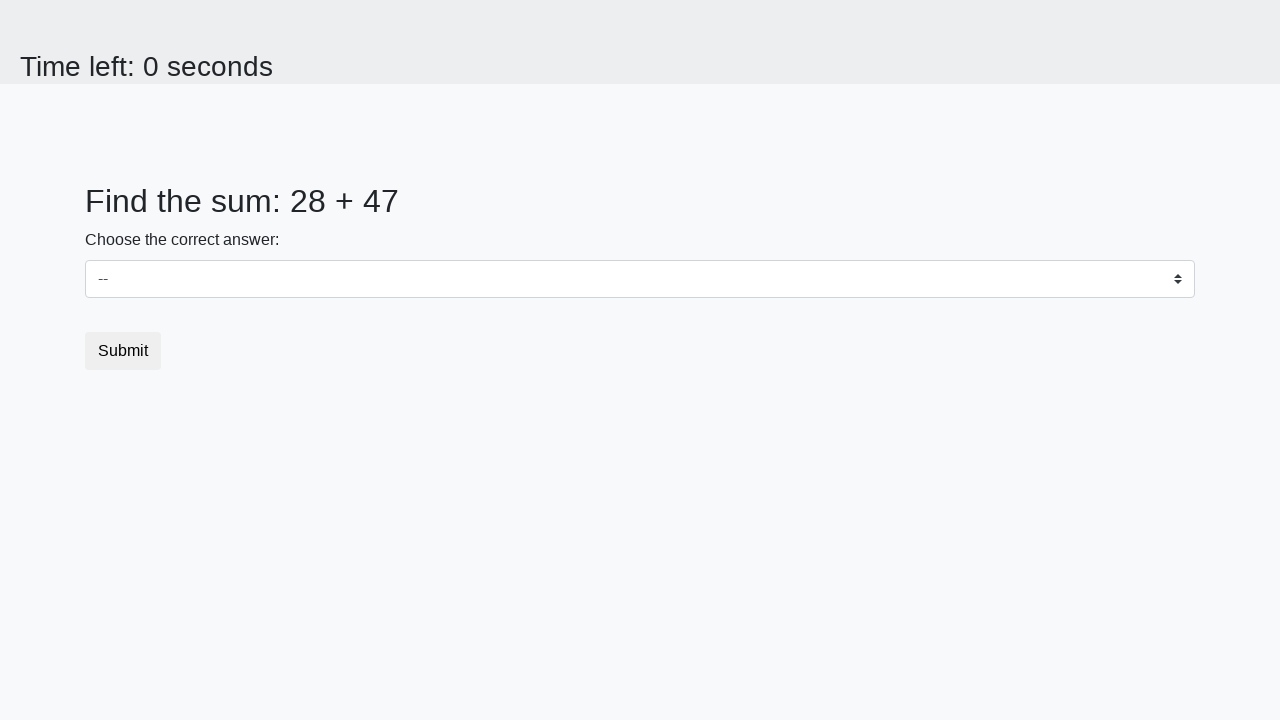

Calculated sum: 28 + 47 = 75
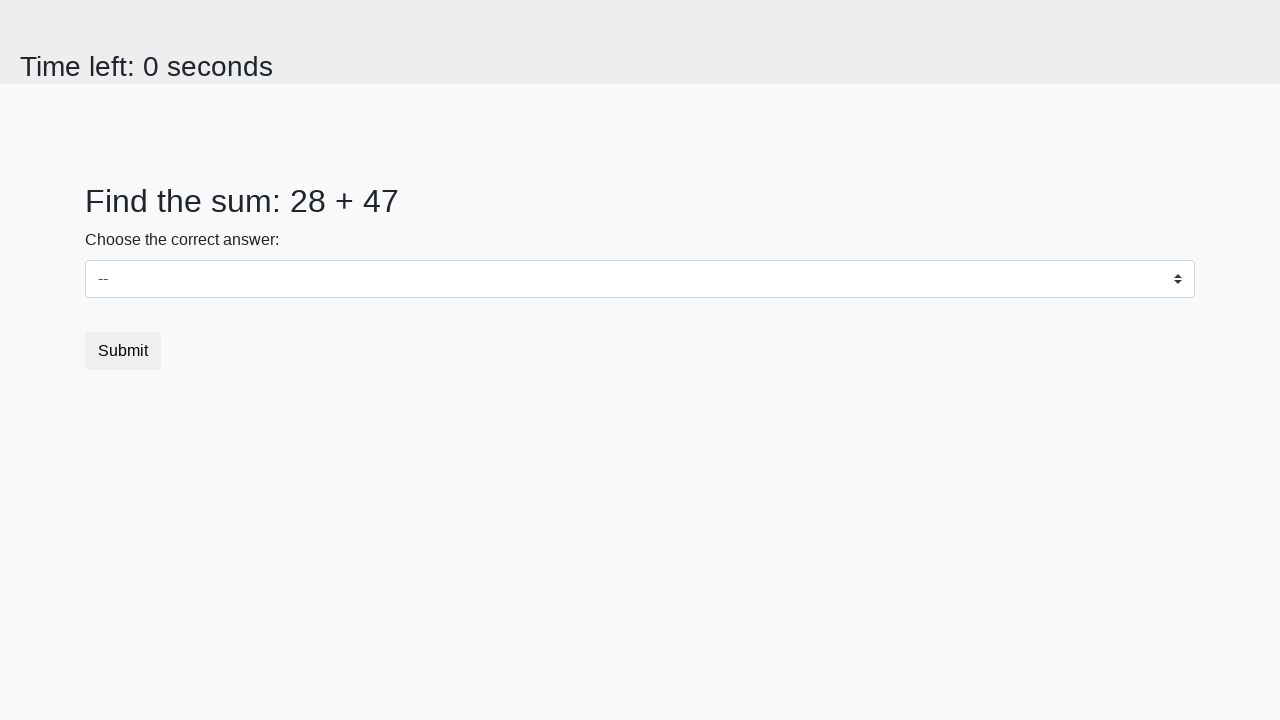

Selected 75 from dropdown menu on #dropdown
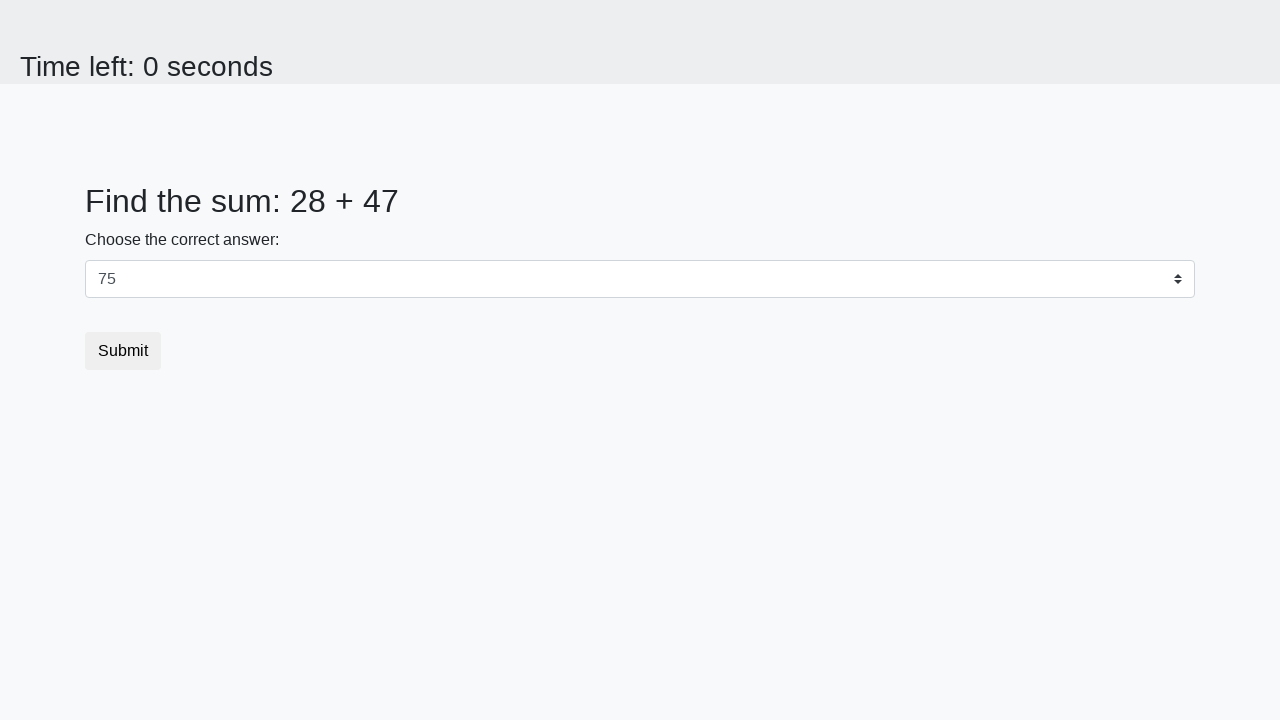

Clicked Submit button to submit the form at (123, 351) on button:text('Submit')
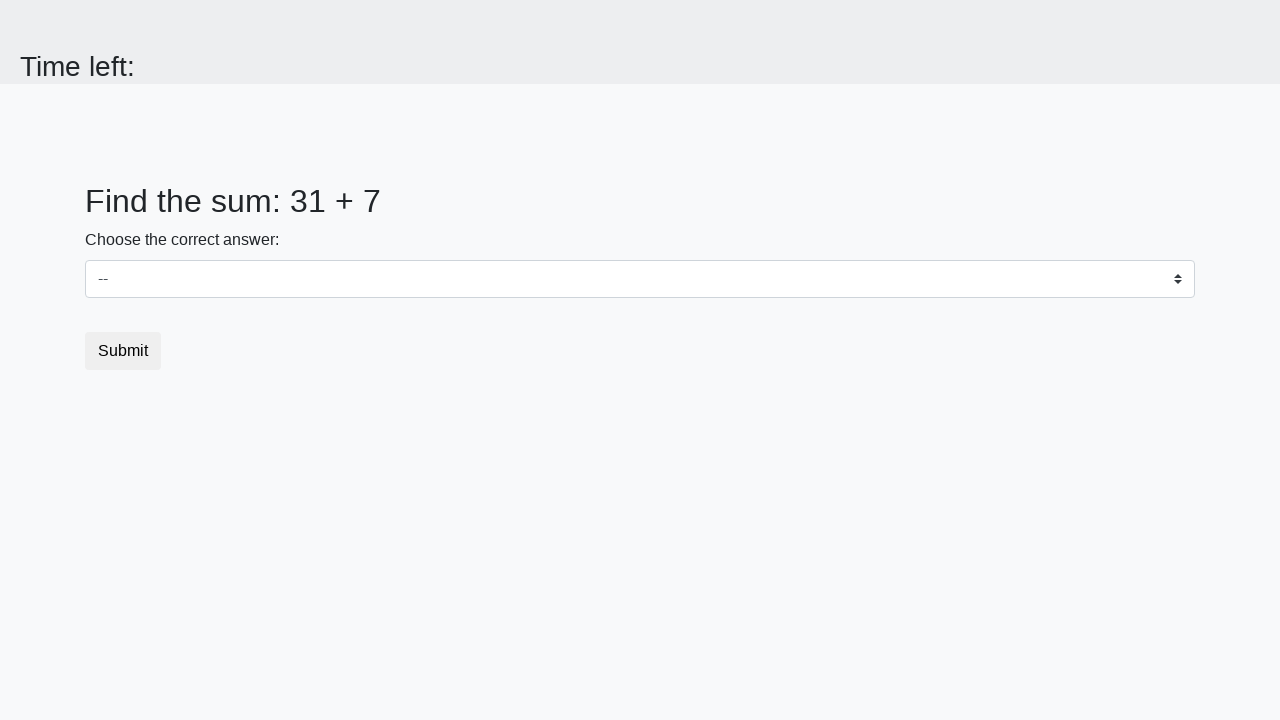

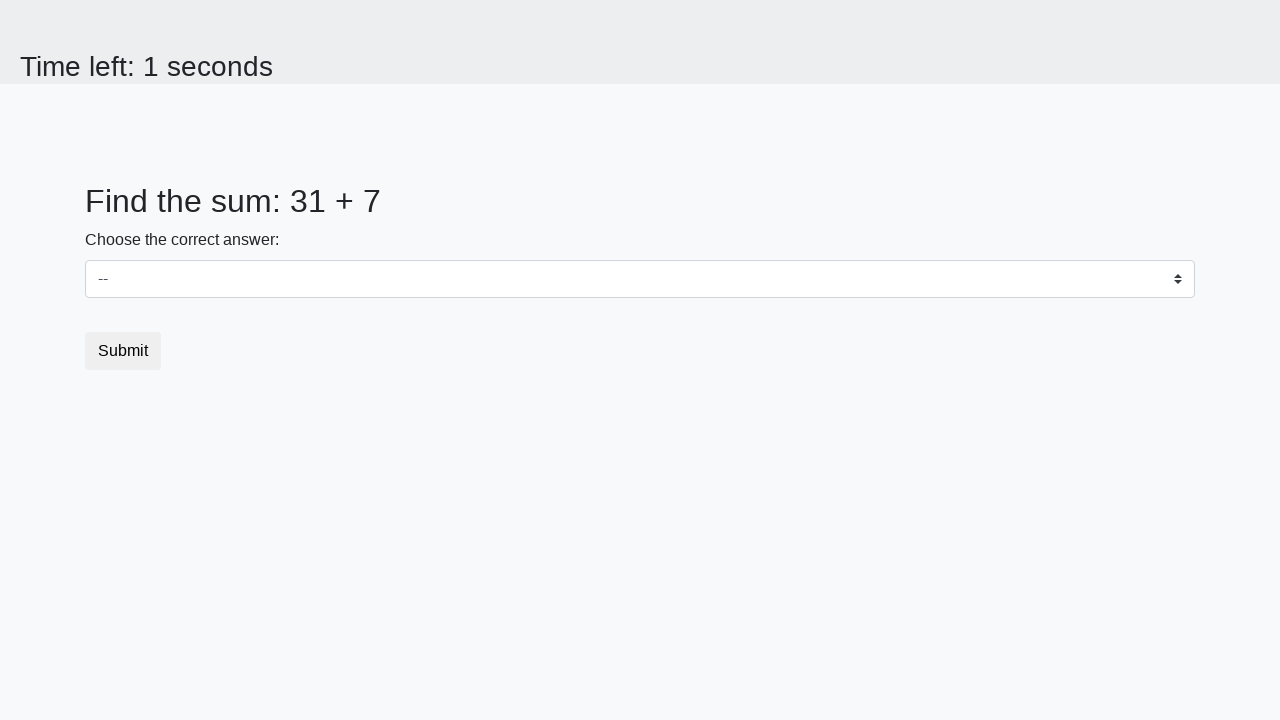